Tests a registration form by filling in first name, last name, email, phone, and address fields, then submitting the form and verifying successful registration message

Starting URL: http://suninjuly.github.io/registration1.html

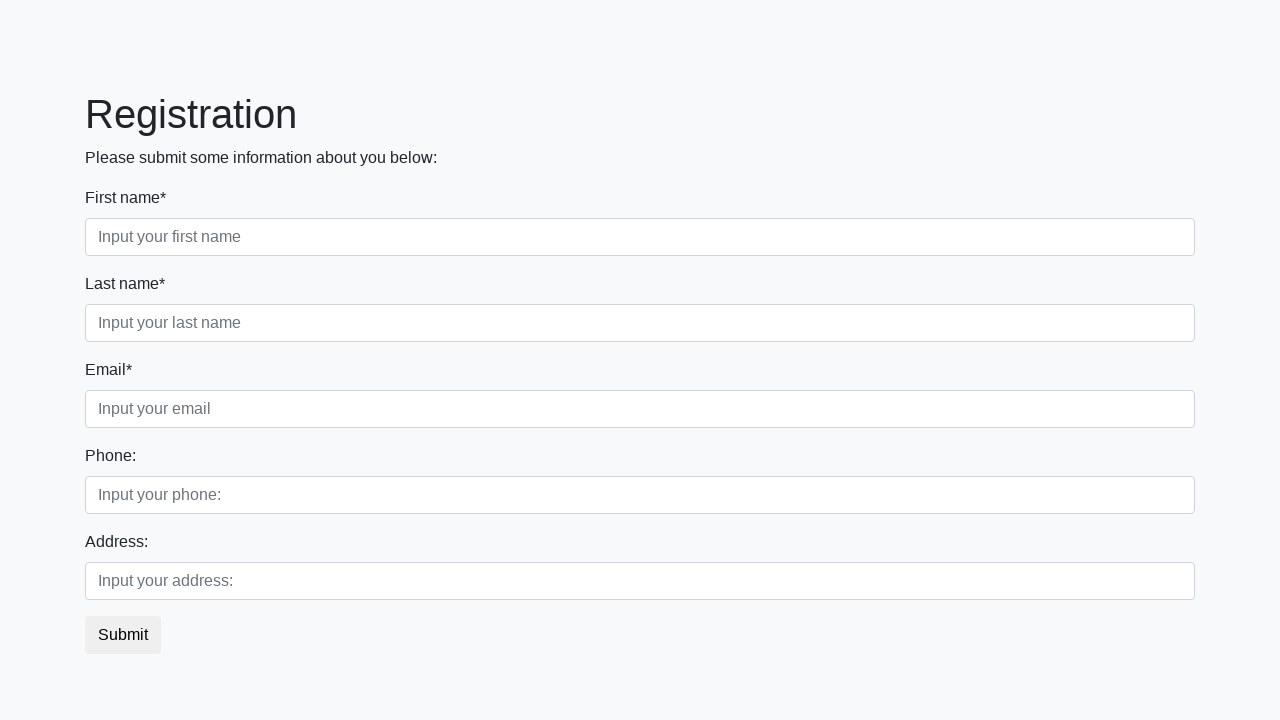

Filled first name field with 'John' on xpath=//*[contains(@placeholder, 'Input your first name')]
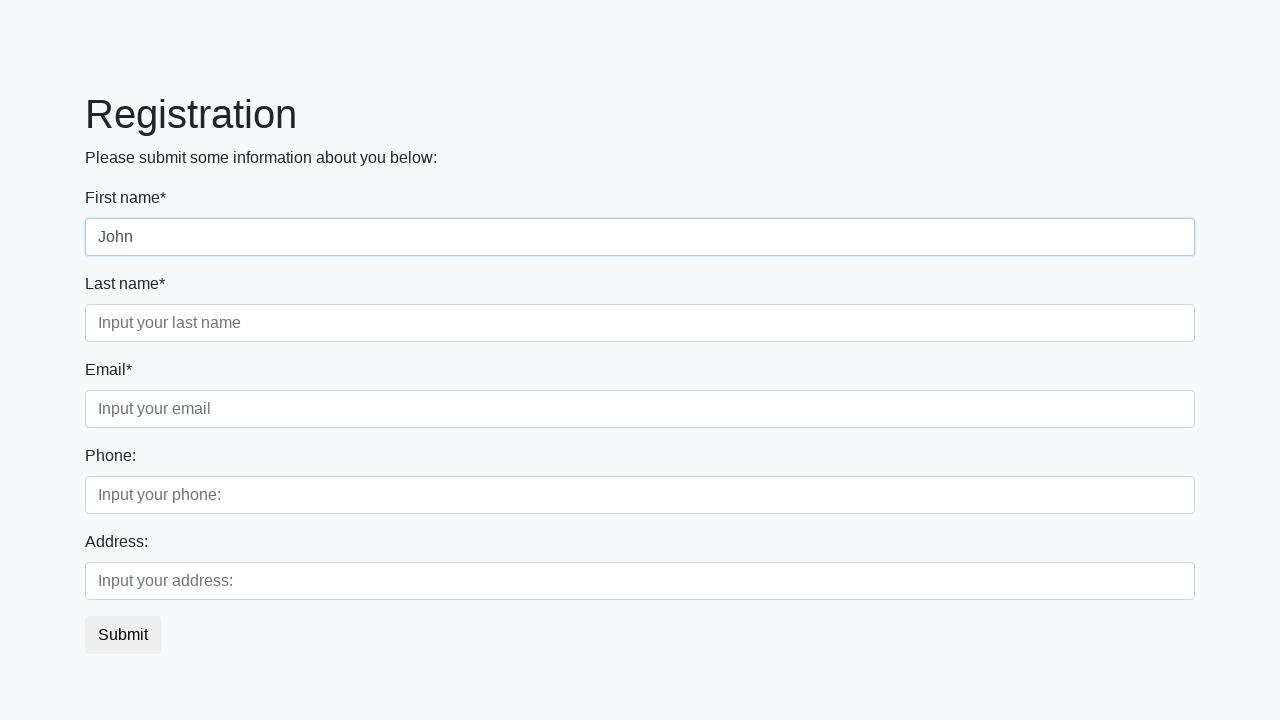

Filled last name field with 'Smith' on xpath=//*[contains(@placeholder, 'Input your last name')]
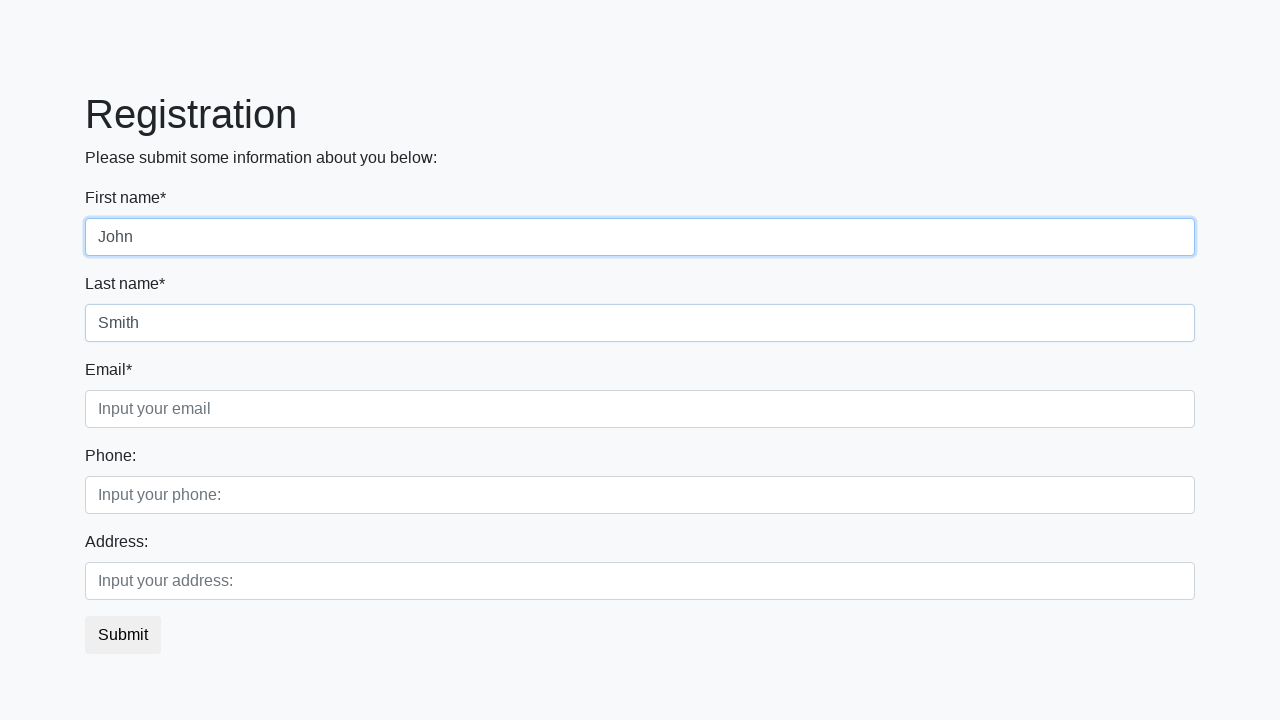

Filled email field with 'john.smith@example.com' on xpath=//*[contains(@placeholder, 'Input your email')]
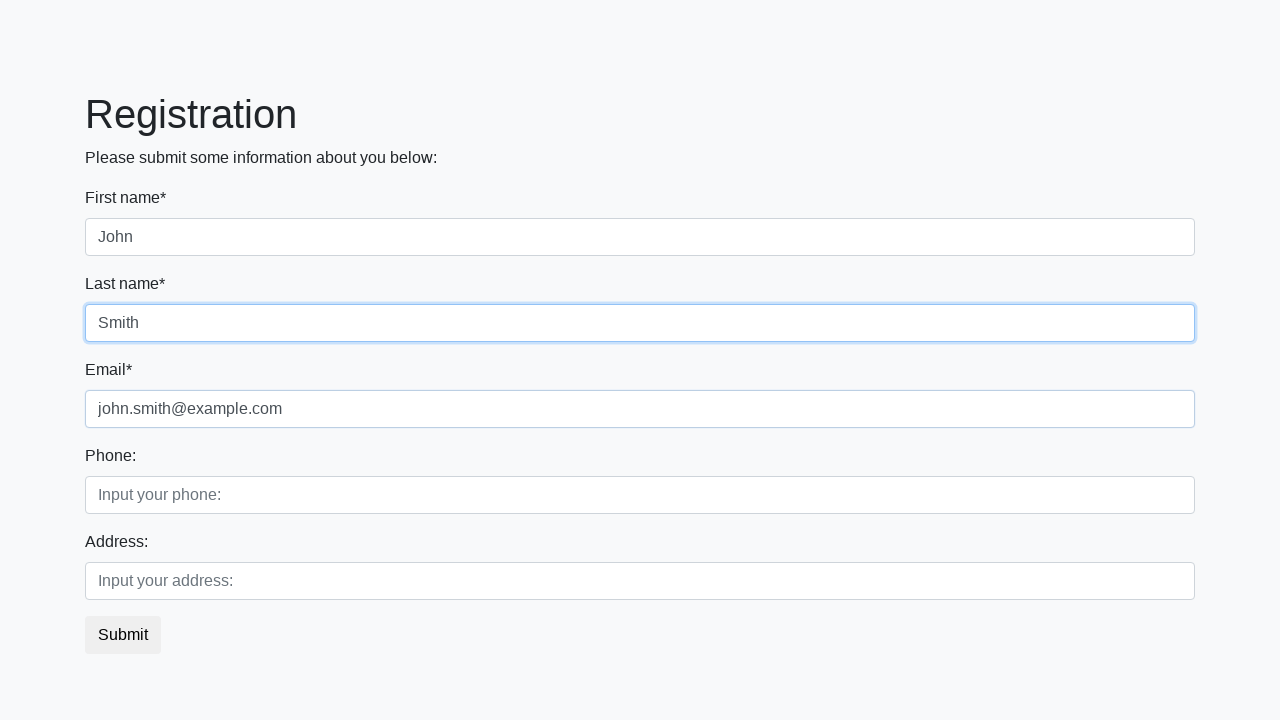

Filled phone field with '+1234567890' on xpath=//*[contains(@placeholder, 'Input your phone:')]
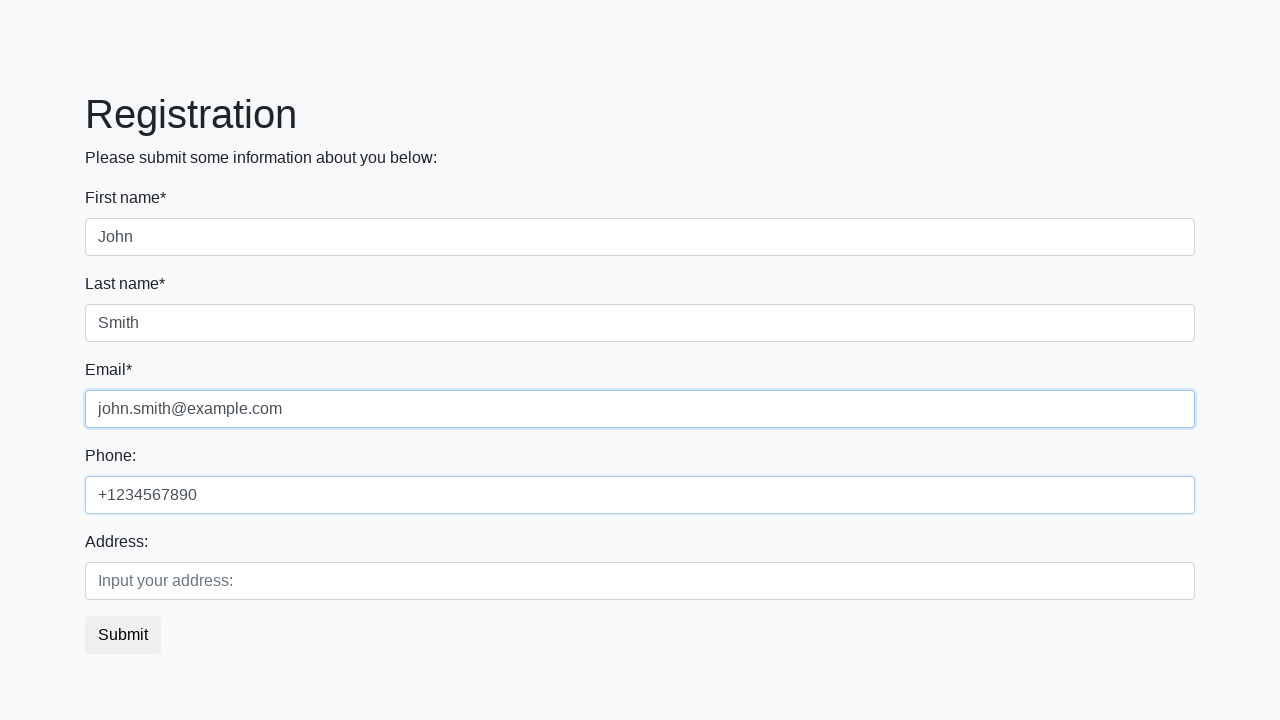

Filled address field with '123 Main Street, Anytown USA' on xpath=//*[contains(@placeholder, 'Input your address:')]
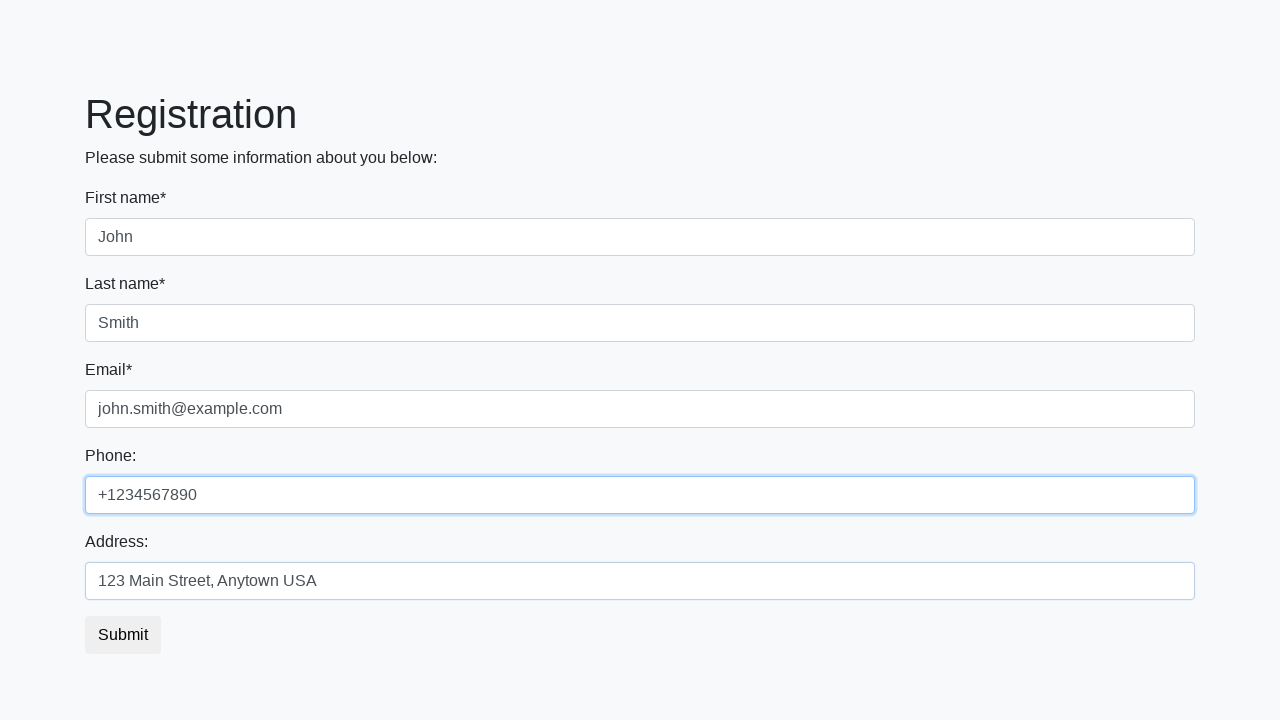

Clicked submit button to register at (123, 635) on button.btn
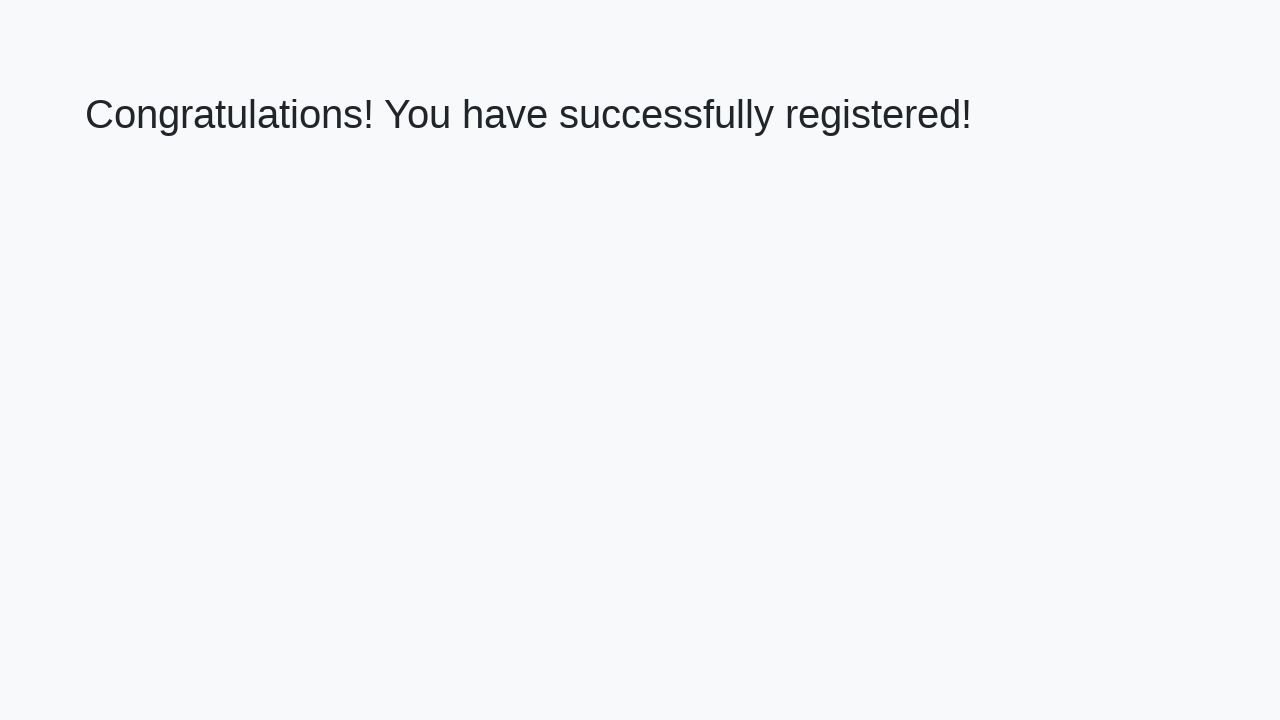

Success message heading appeared on page
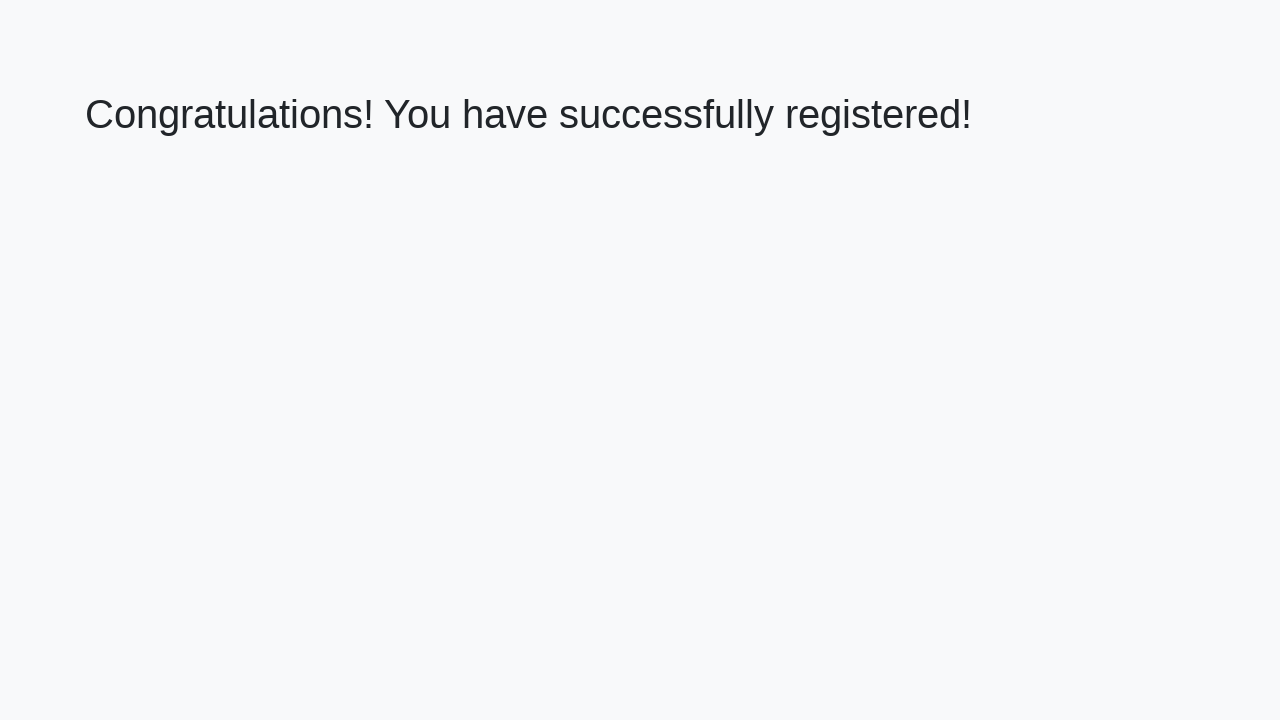

Retrieved success message text: 'Congratulations! You have successfully registered!'
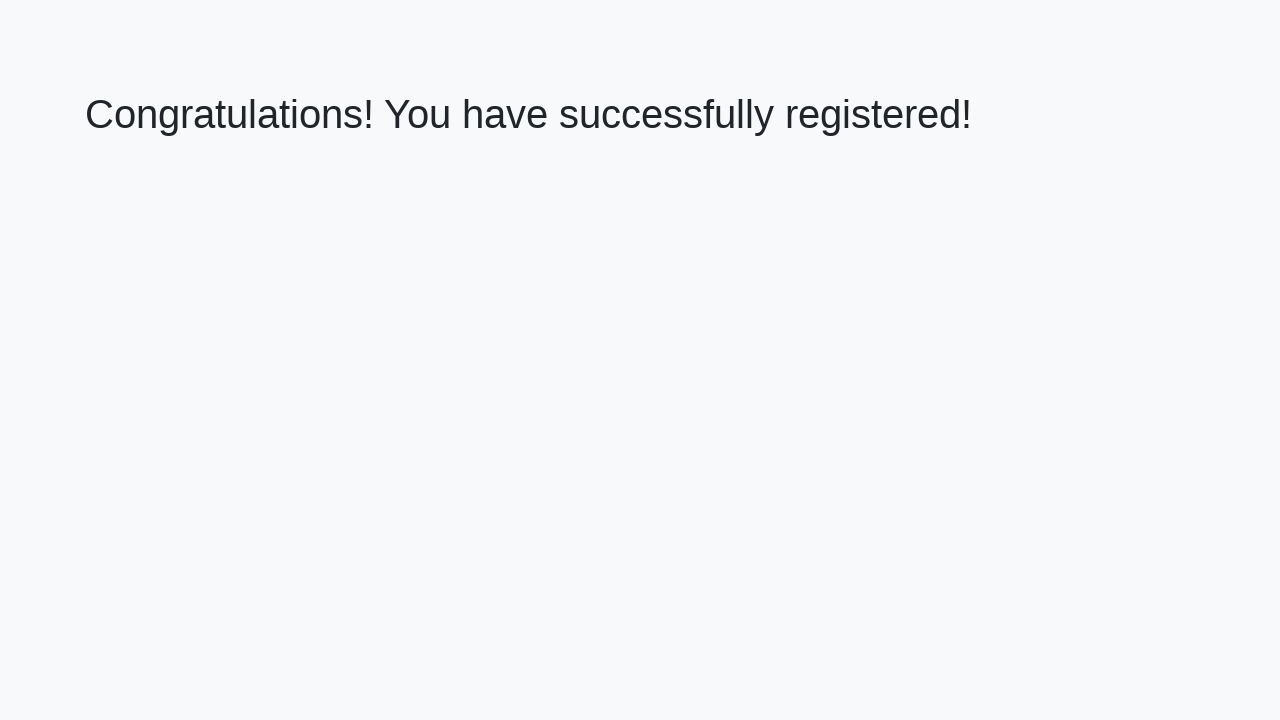

Verified registration success message matches expected text
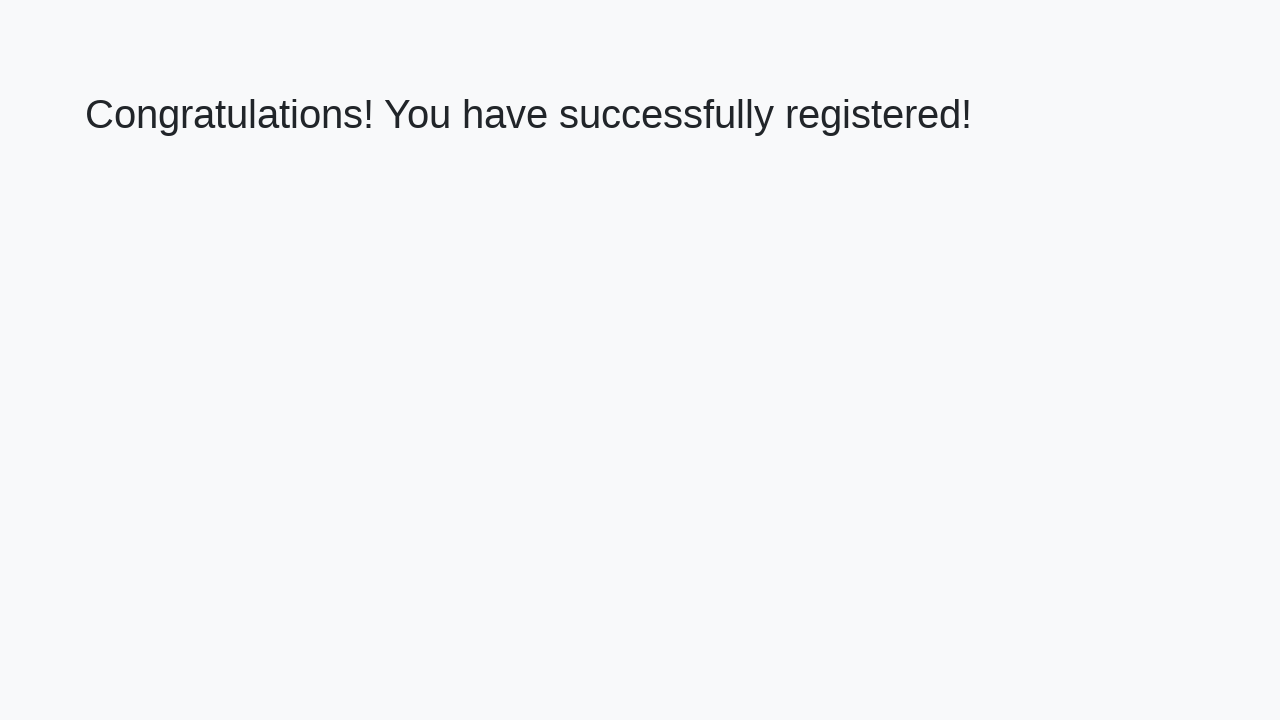

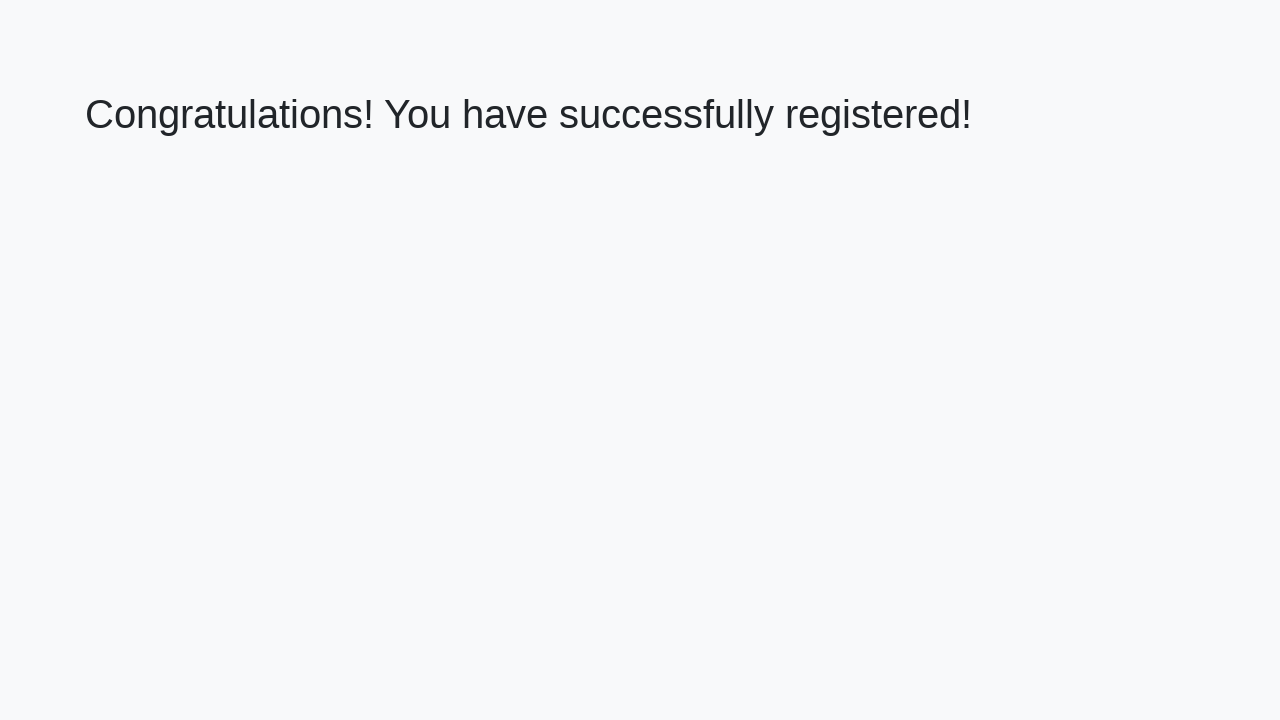